Tests drag and drop functionality within an iframe by dragging an element from source to target location

Starting URL: https://jqueryui.com/droppable/

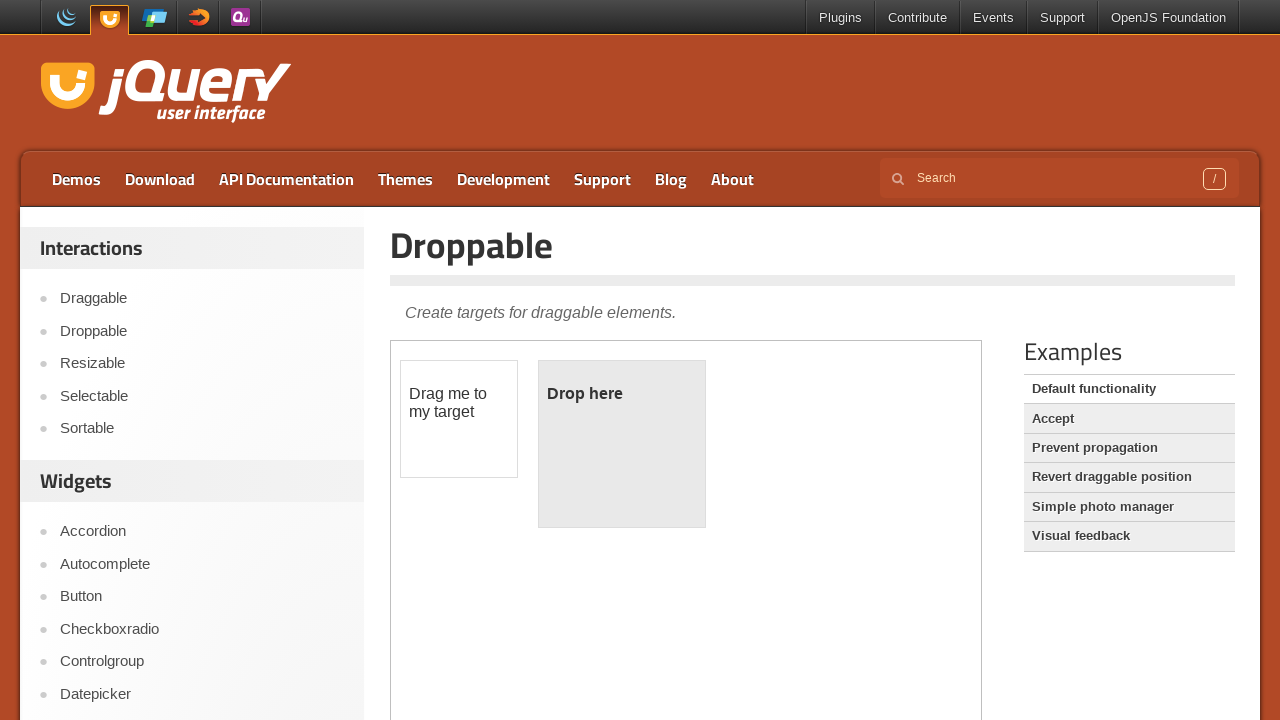

Navigated to jQuery UI droppable demo page
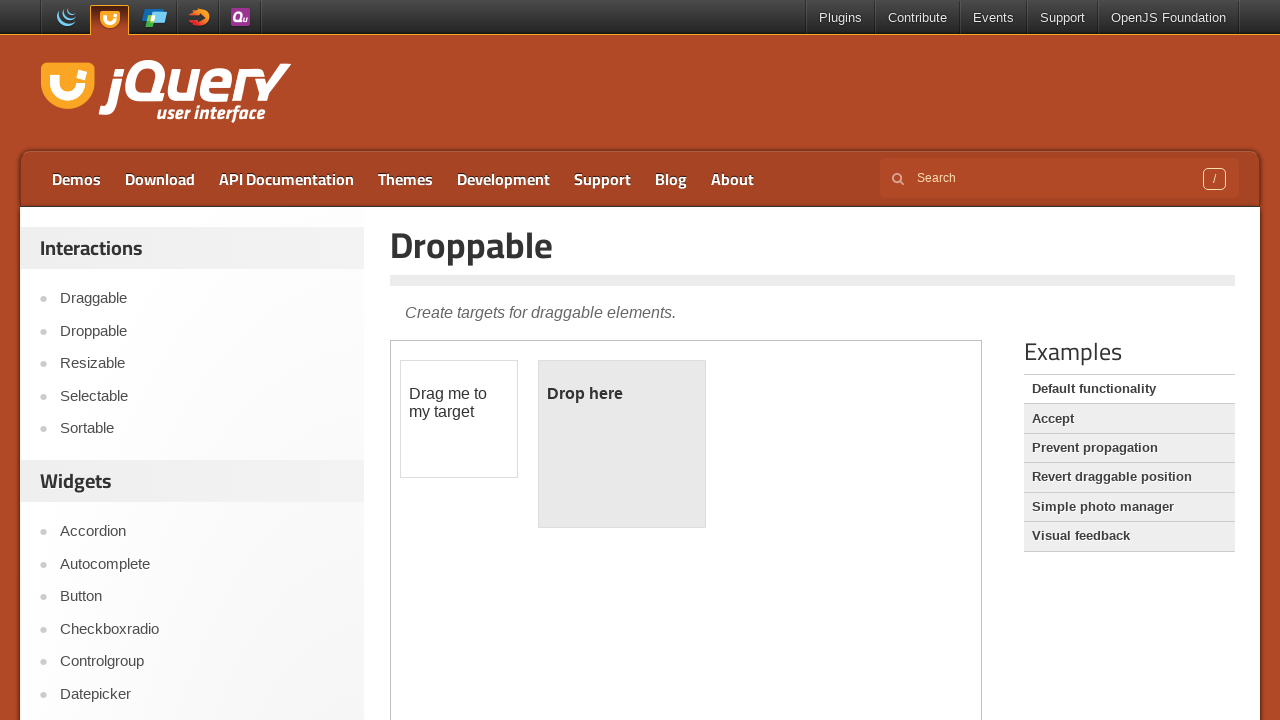

Located the demo iframe containing drag and drop elements
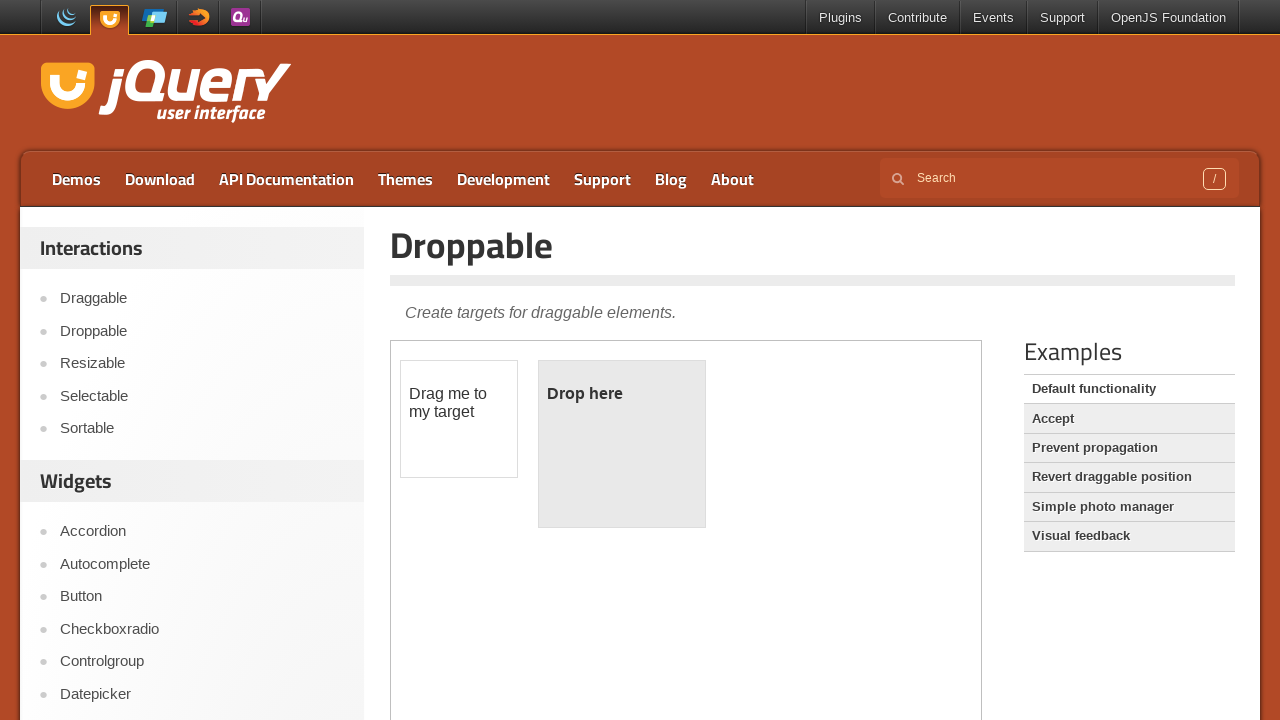

Located the draggable source element
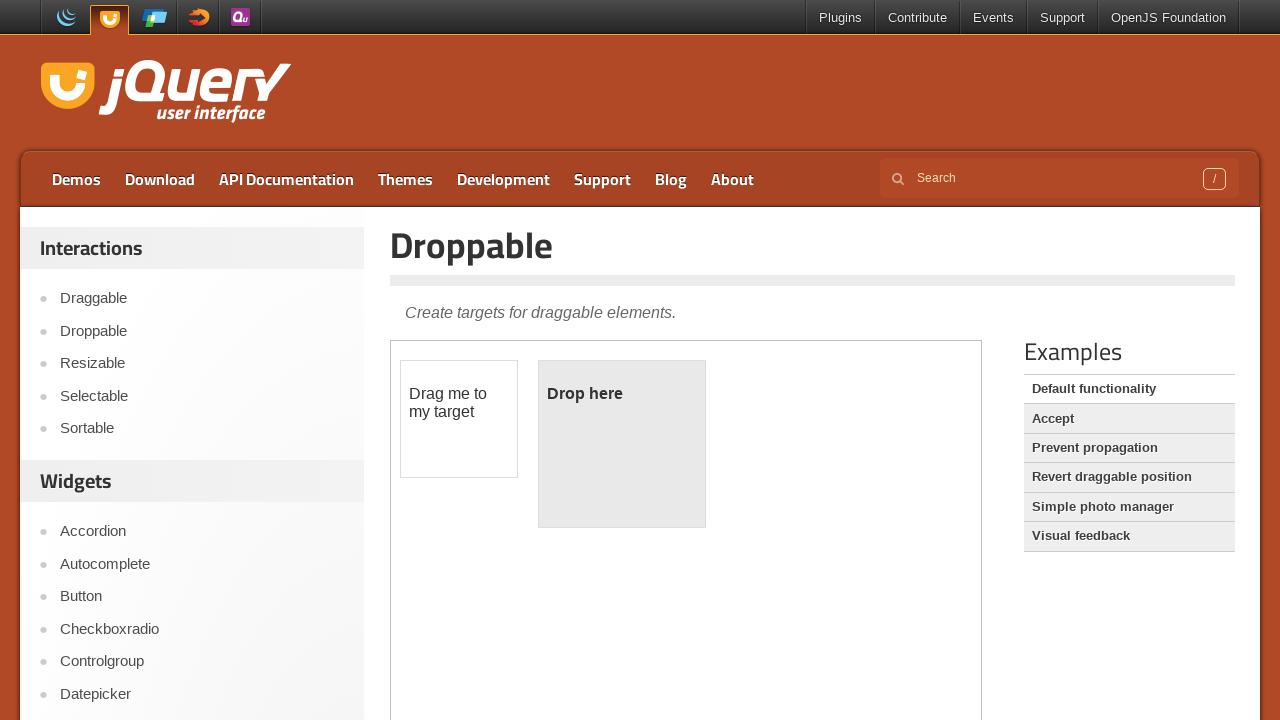

Located the droppable target element
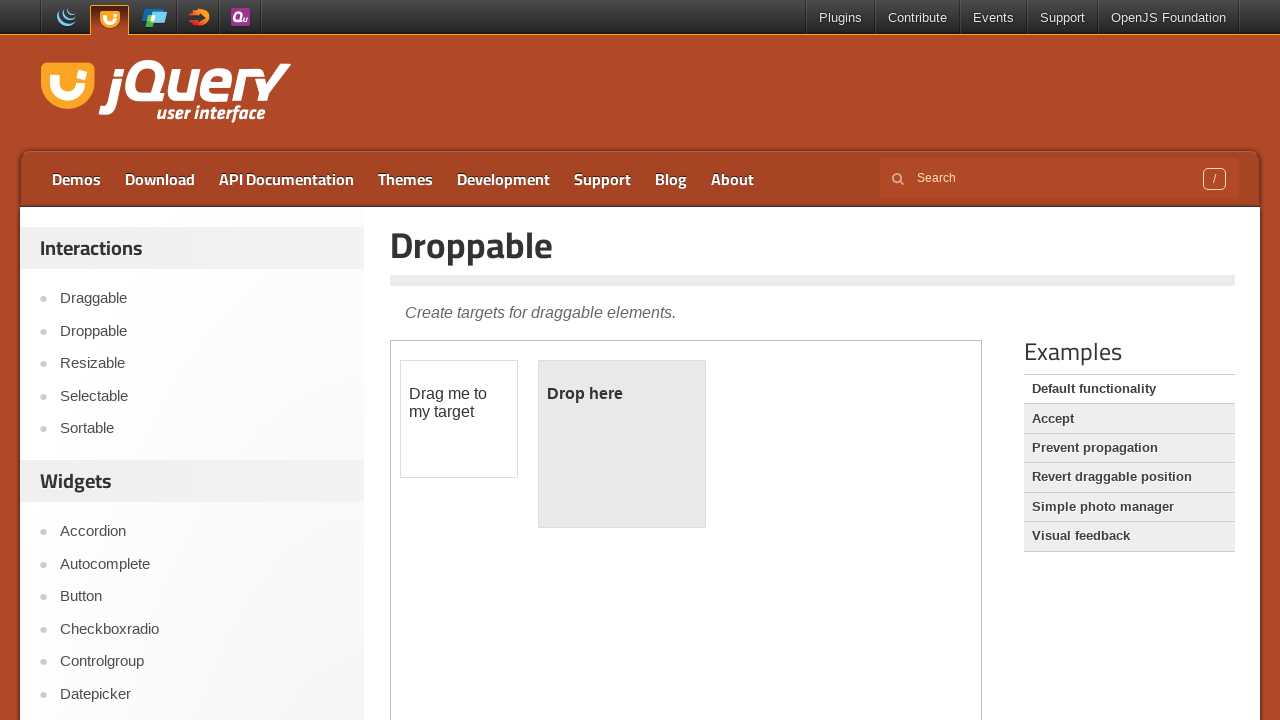

Dragged source element to target location within iframe at (622, 444)
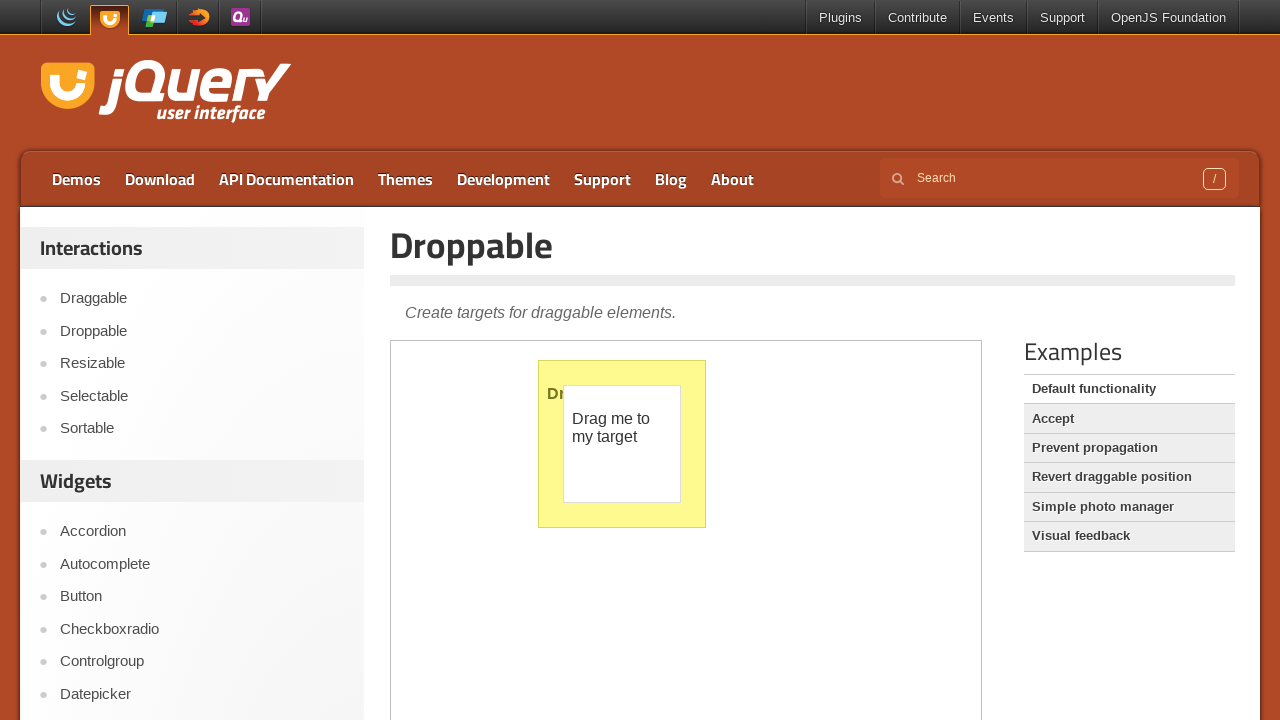

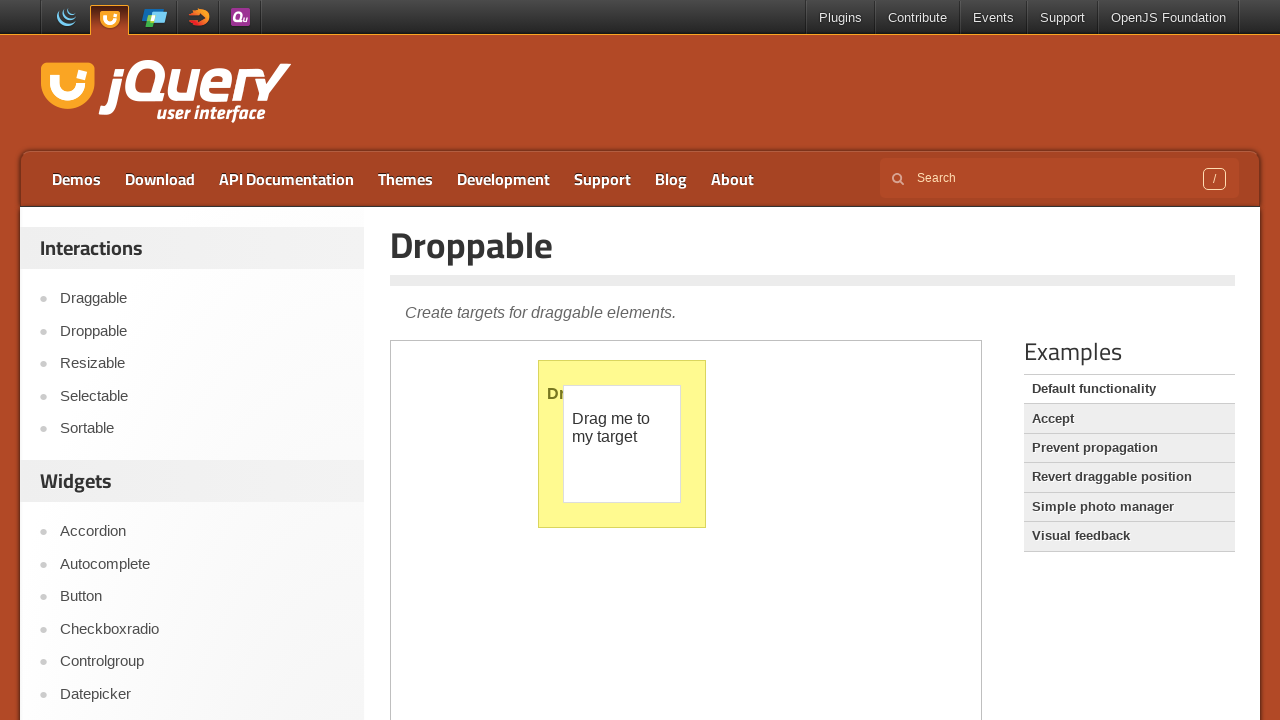